Navigates to the Demoblaze e-commerce demo site, verifies navigation header elements are present, and clicks on the Cart link

Starting URL: https://demoblaze.com/

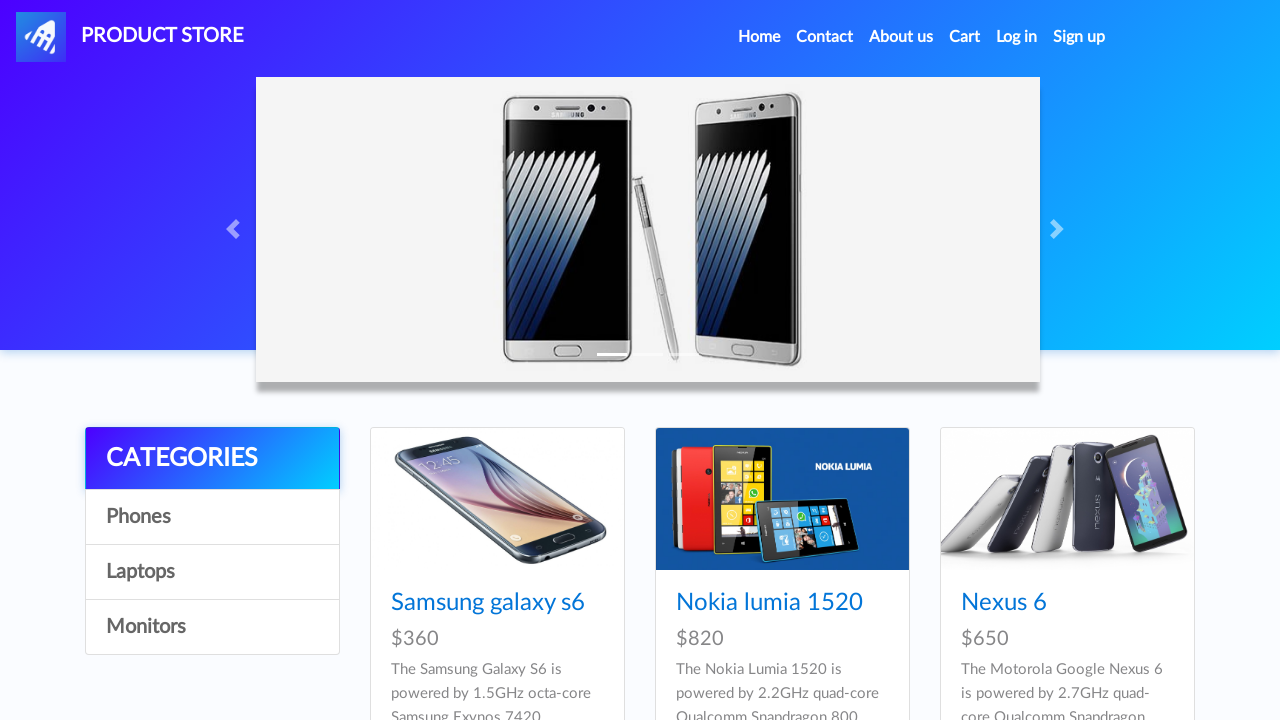

Navigated to Demoblaze e-commerce site
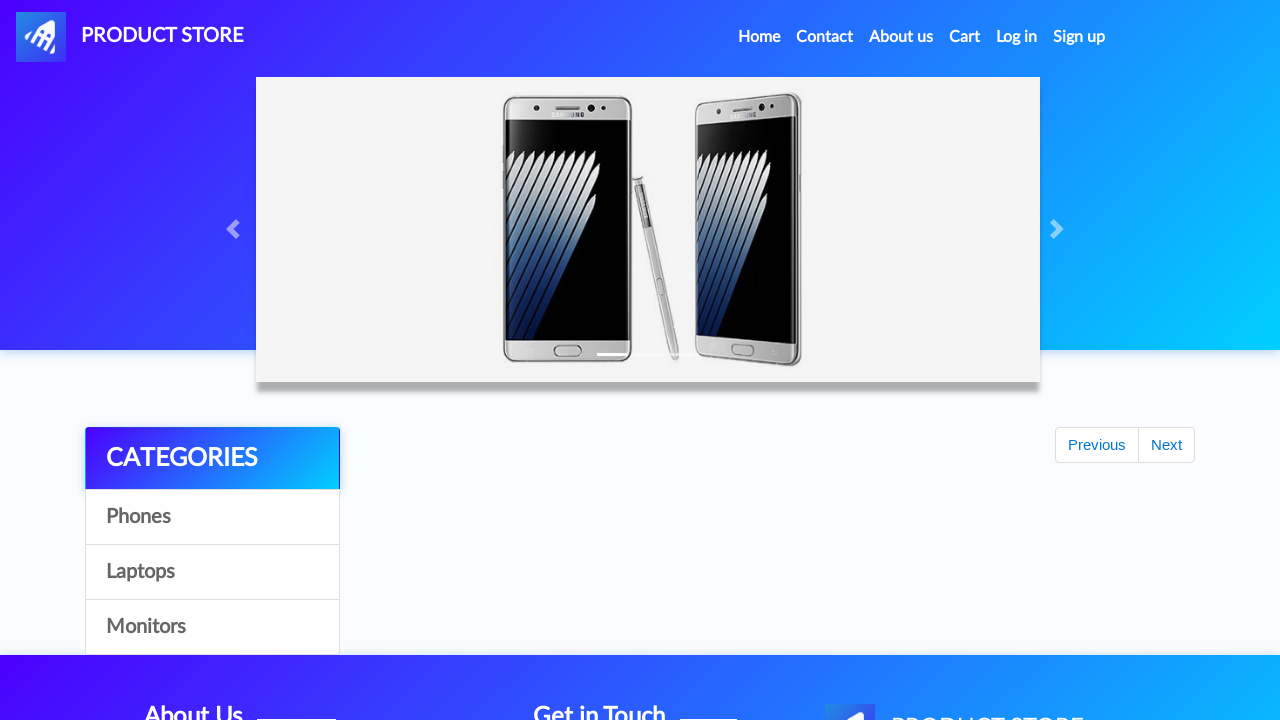

Navigation header elements loaded
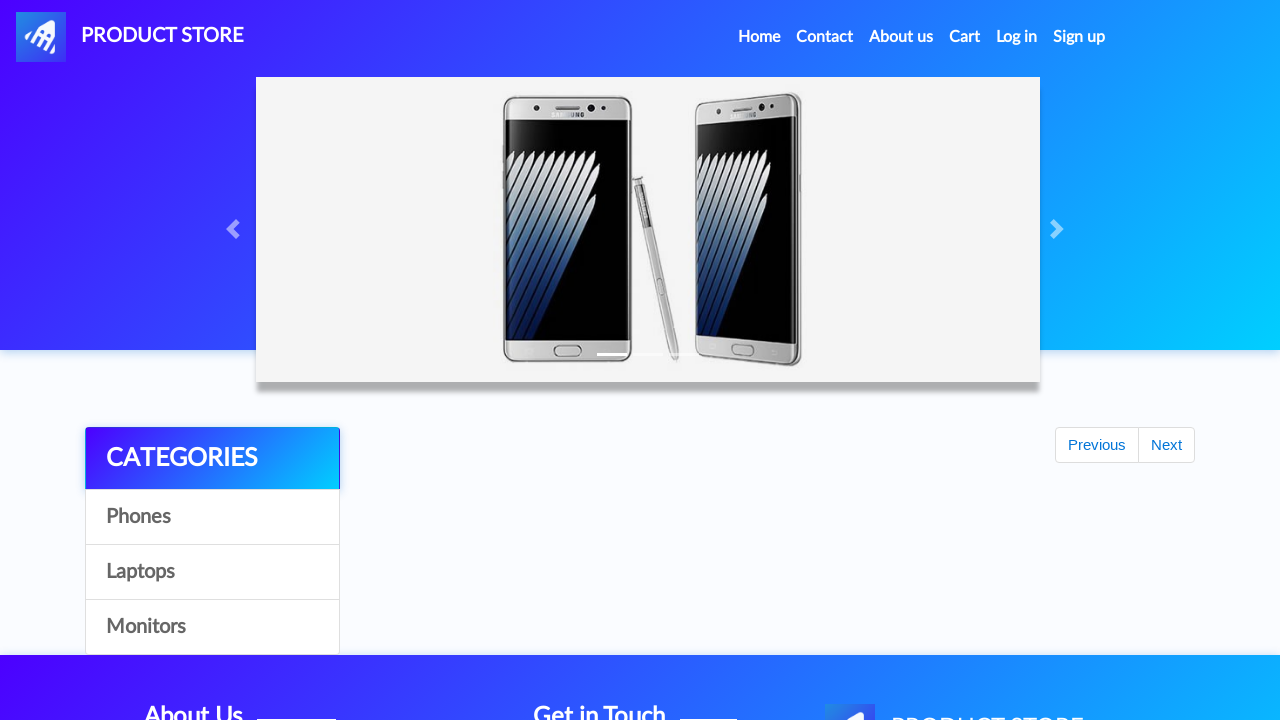

Clicked on Cart link in navigation header at (965, 37) on a:text('Cart')
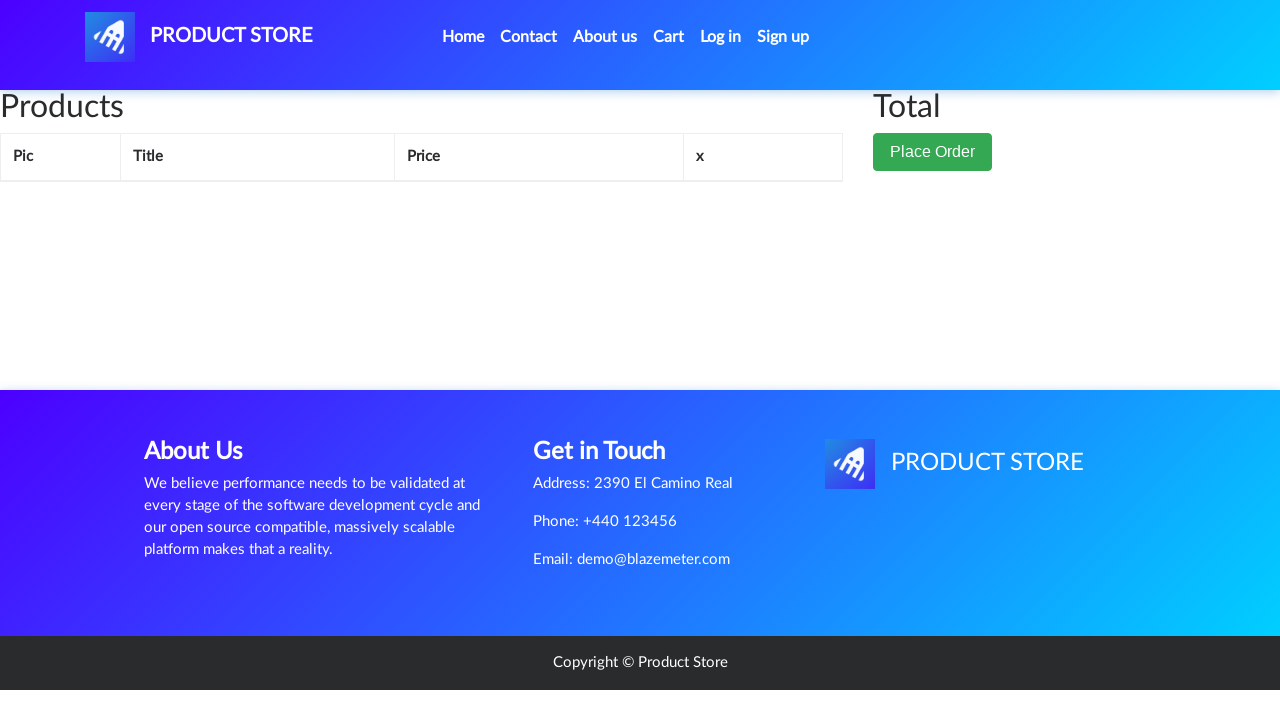

Cart page loaded successfully
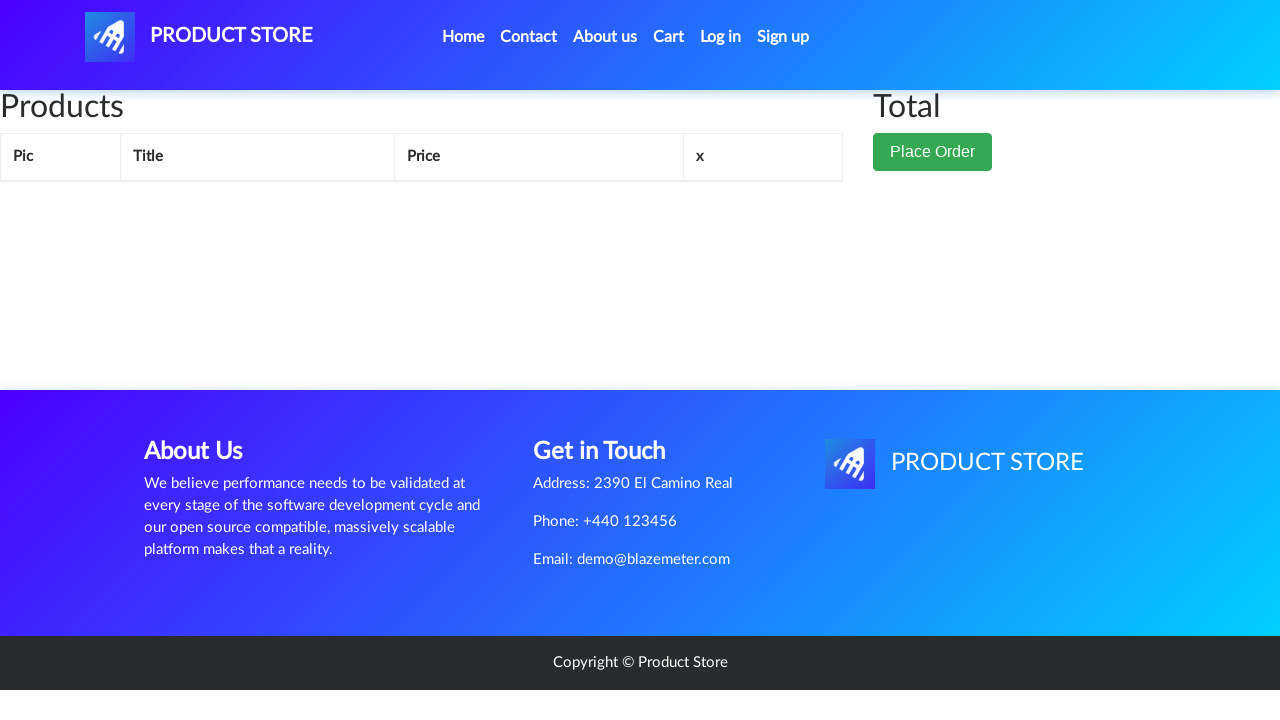

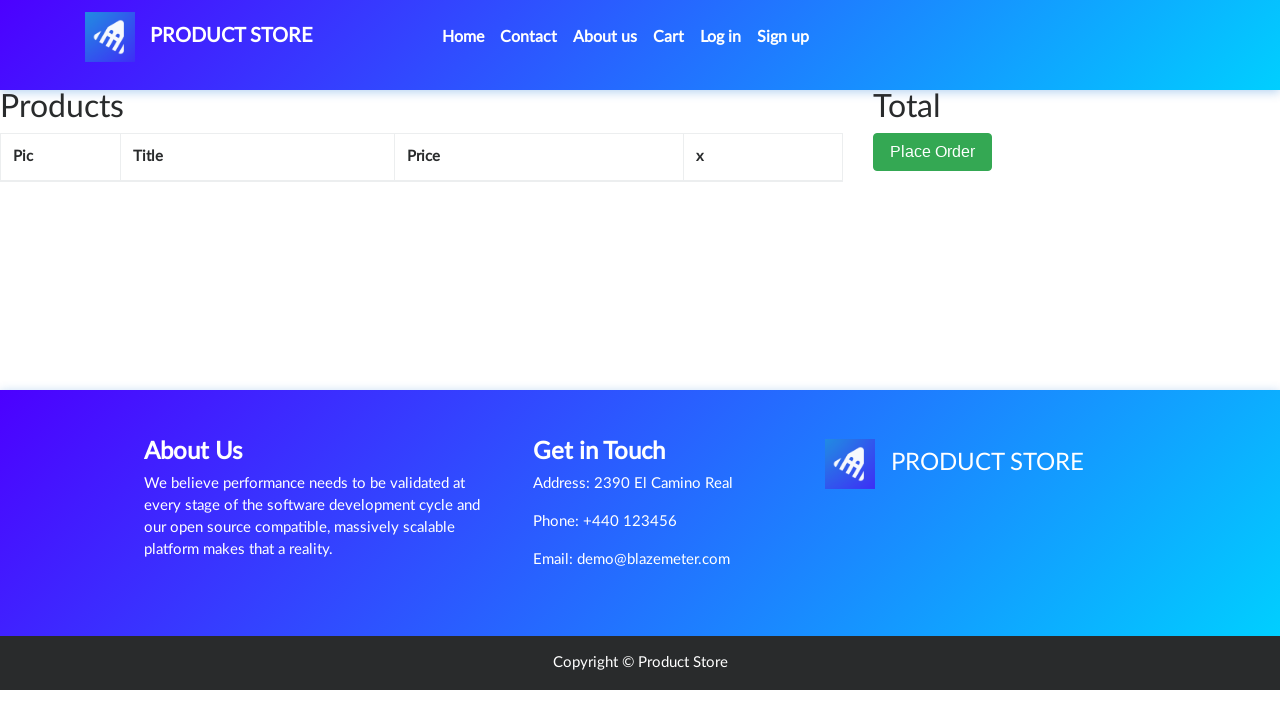